Tests form filling and keyboard operations on a registration form including copy-paste functionality, dropdown selection, and form submission

Starting URL: https://demo.automationtesting.in/Register.html

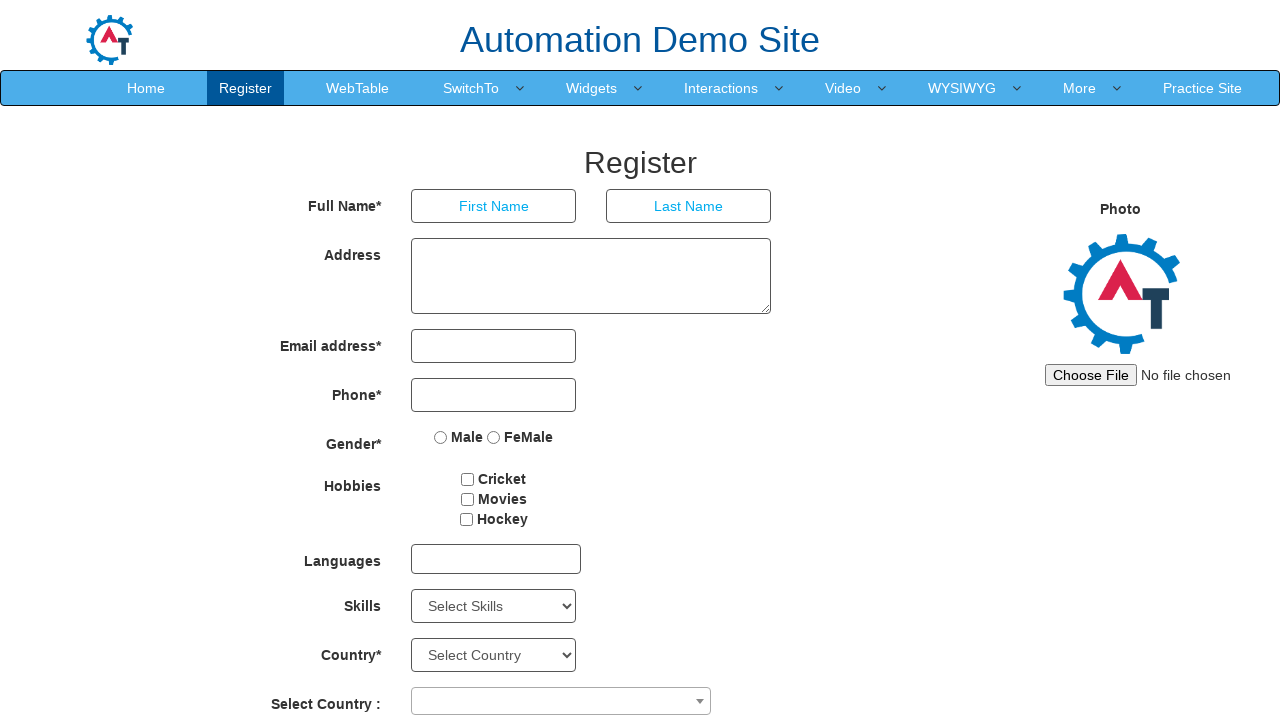

Filled first name field with 'nikhil' on input[placeholder='First Name']
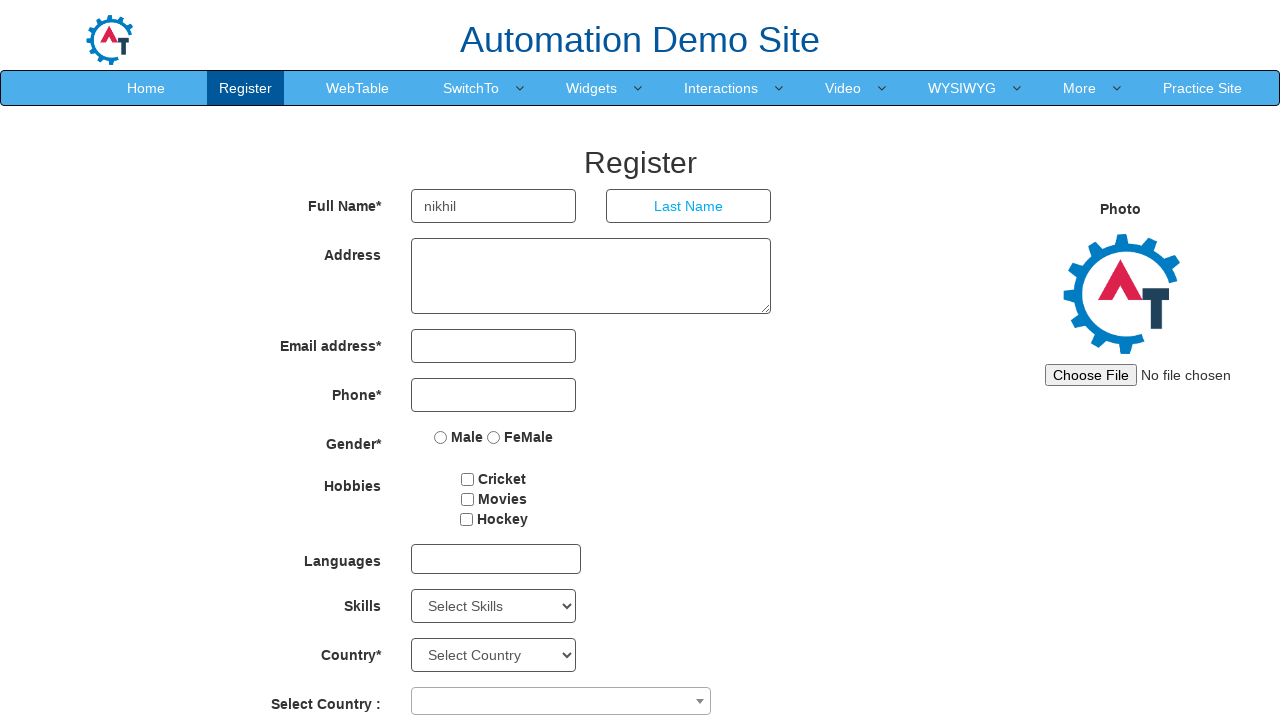

Selected all text in first name field using Ctrl+A
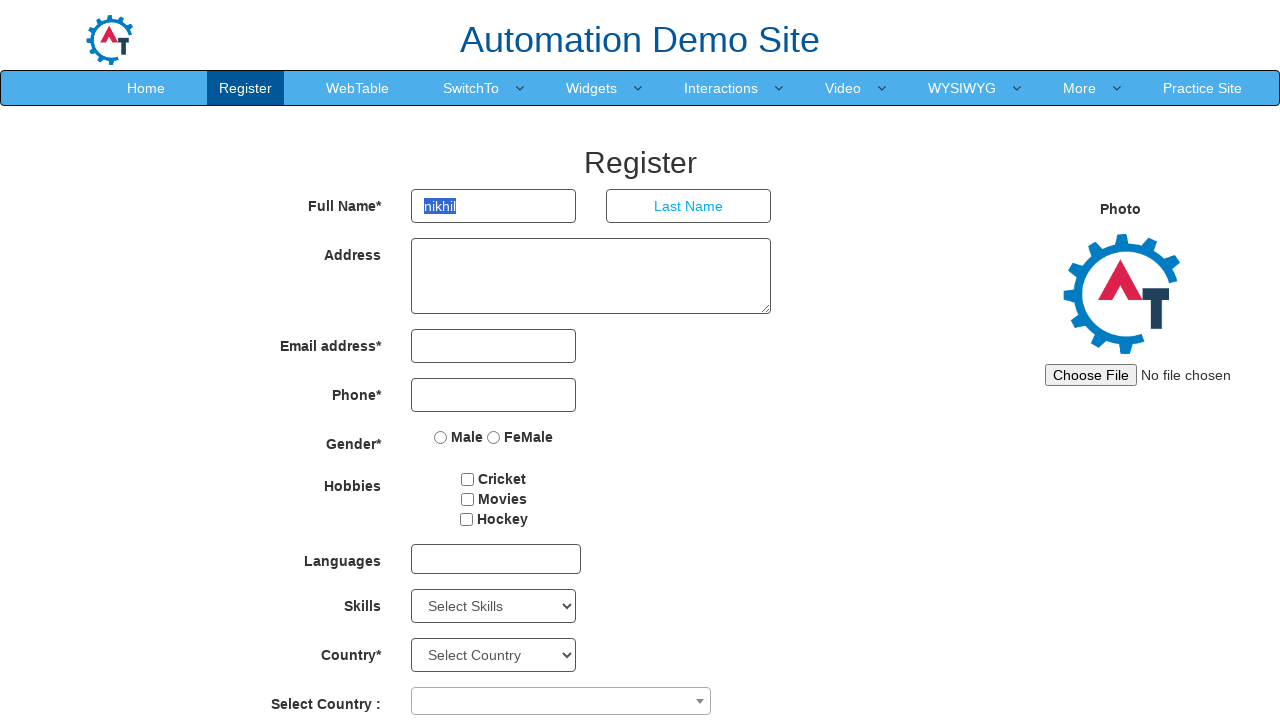

Copied text from first name field using Ctrl+C
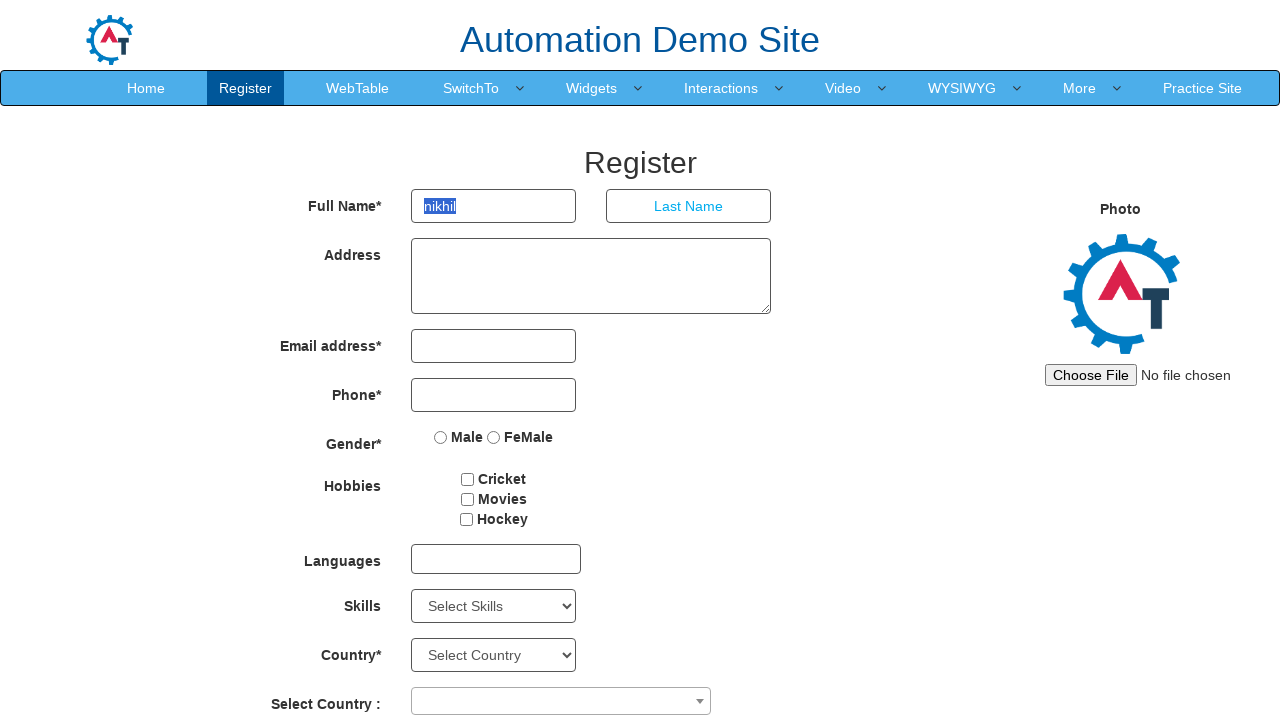

Clicked on last name field at (689, 206) on input[placeholder='Last Name']
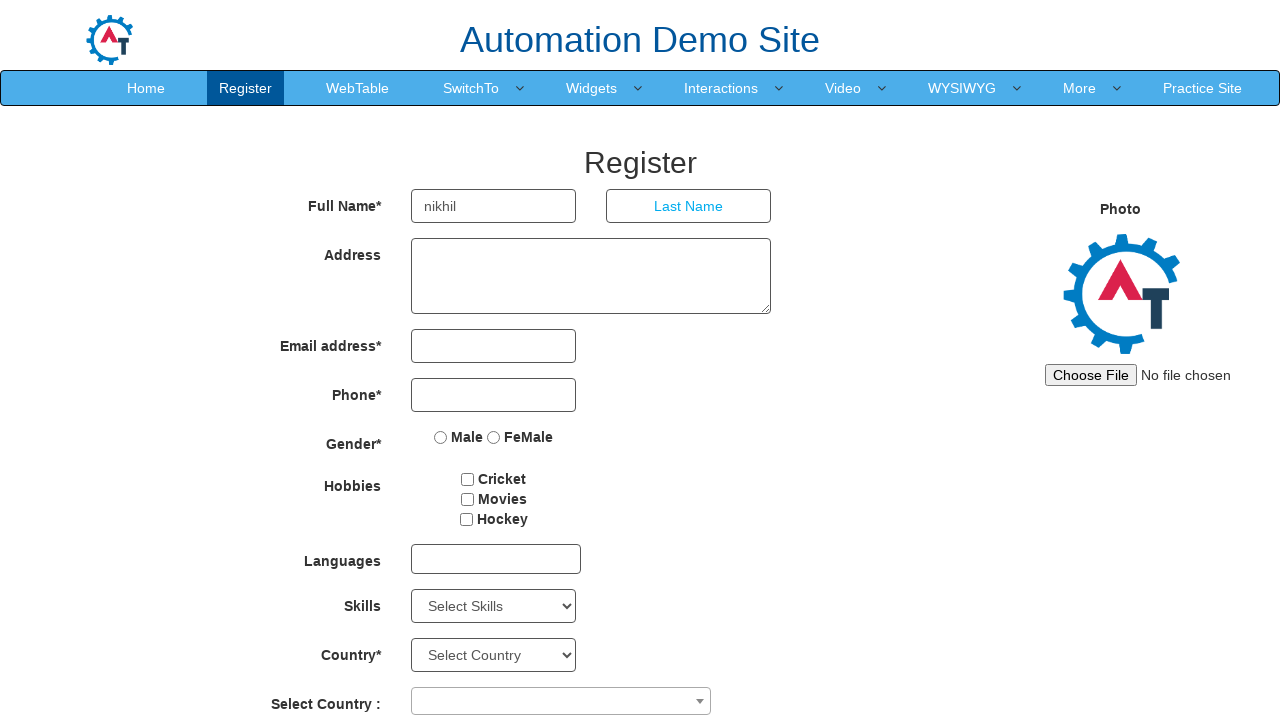

Pasted copied text into last name field using Ctrl+V
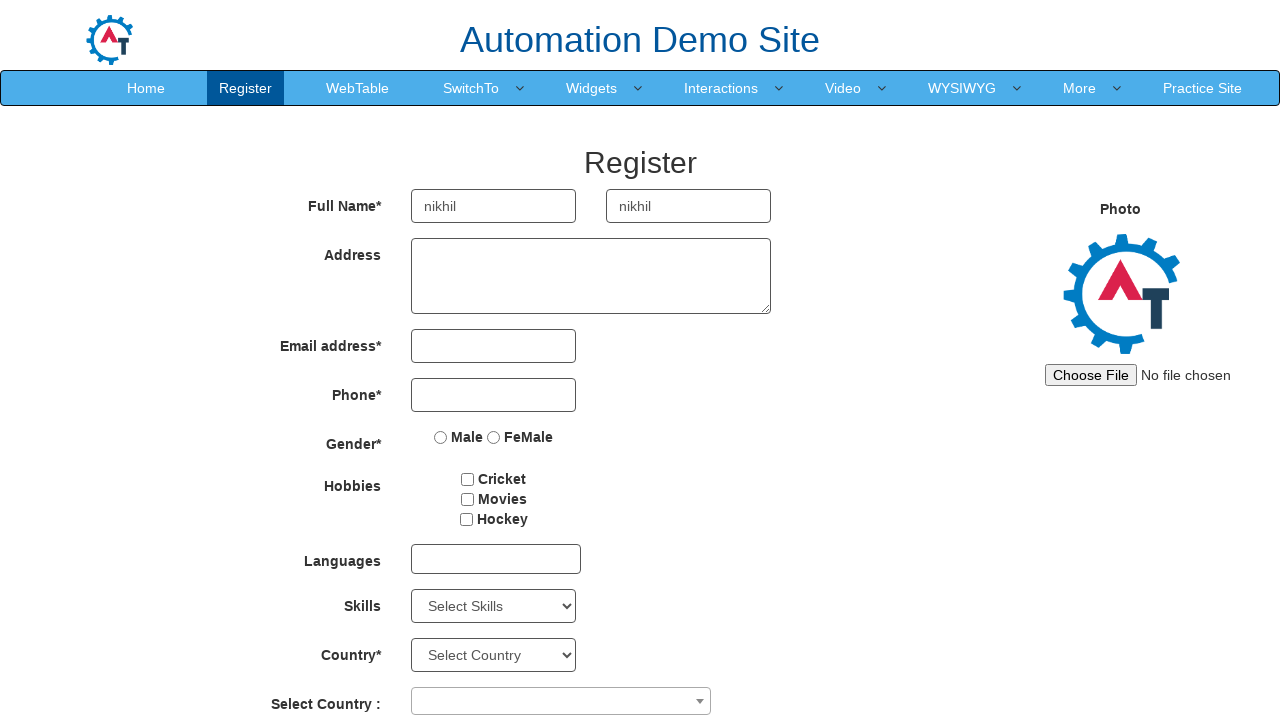

Selected 'Male' gender radio button at (441, 437) on xpath=//input[@value='Male']
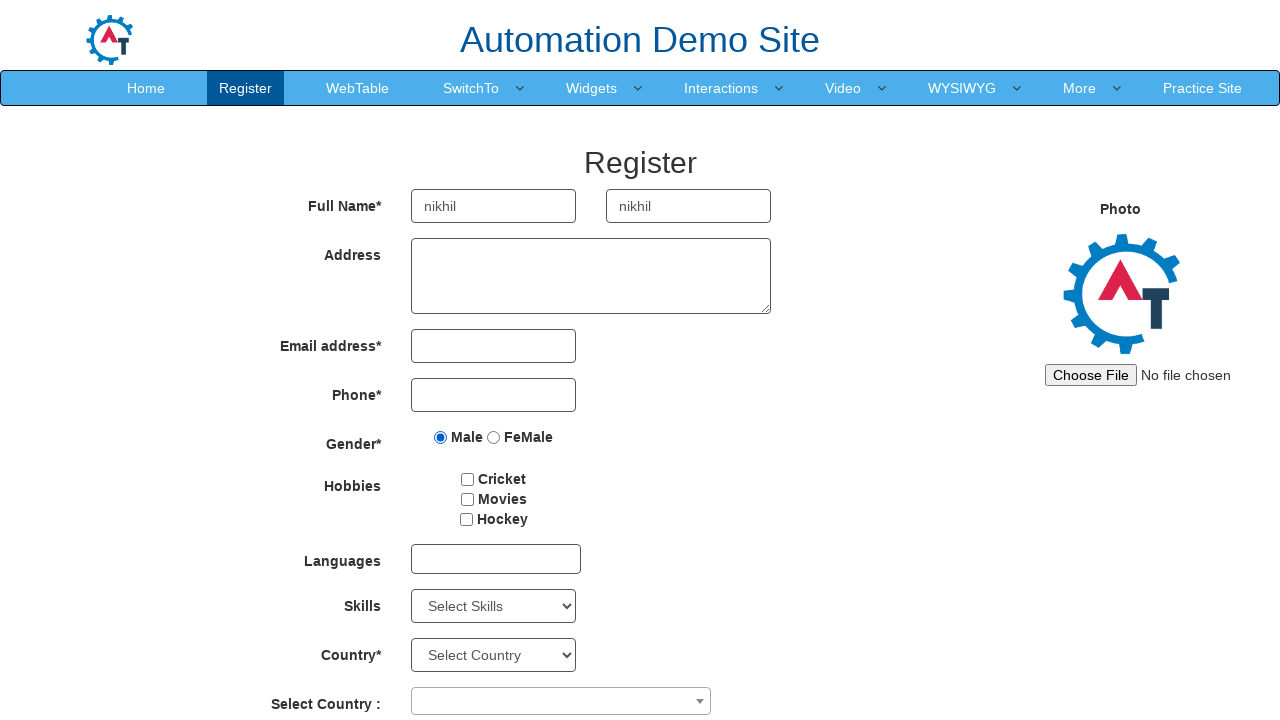

Selected skill from dropdown at index 2 on #Skills
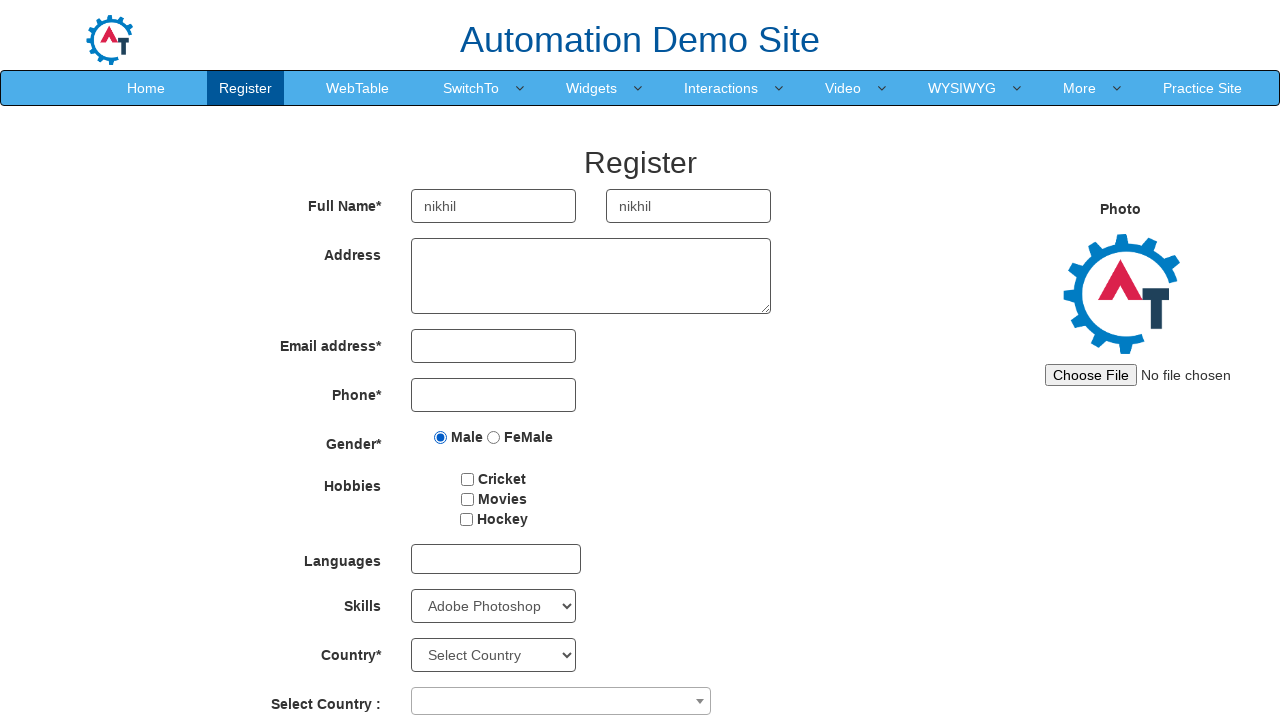

Scrolled to bottom of page using Ctrl+End
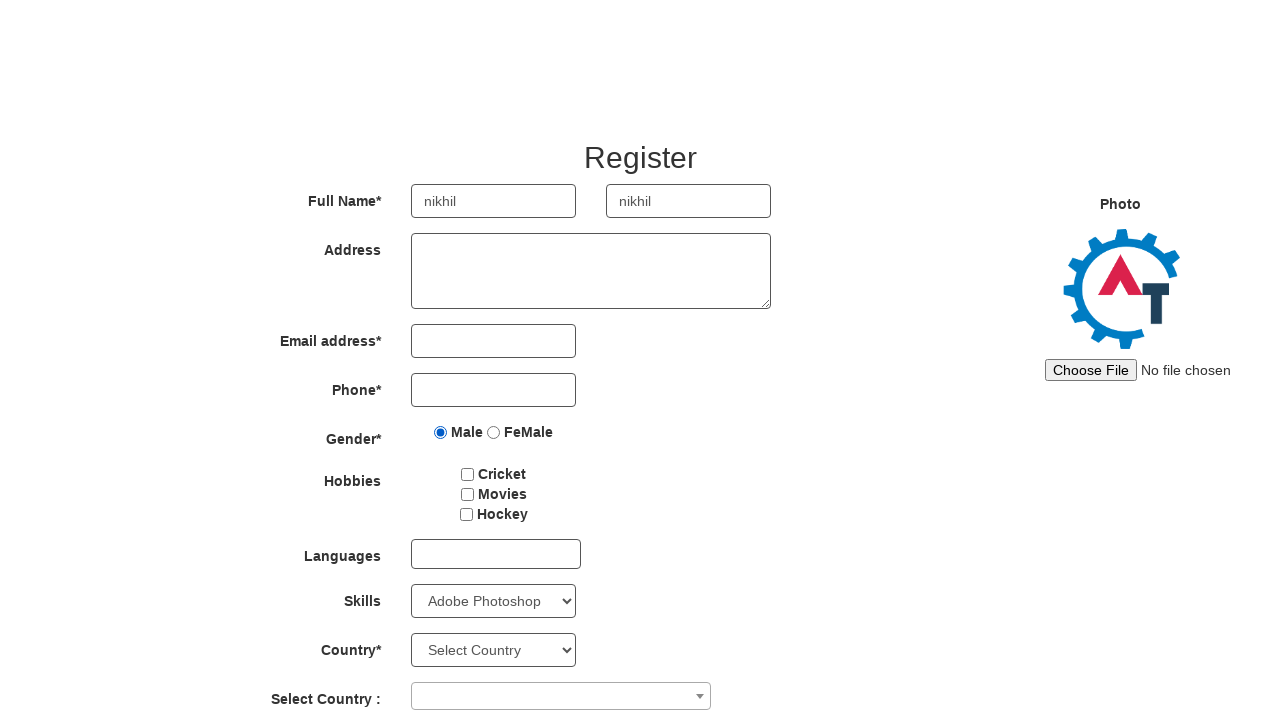

Clicked submit button to complete form submission at (572, 623) on #submitbtn
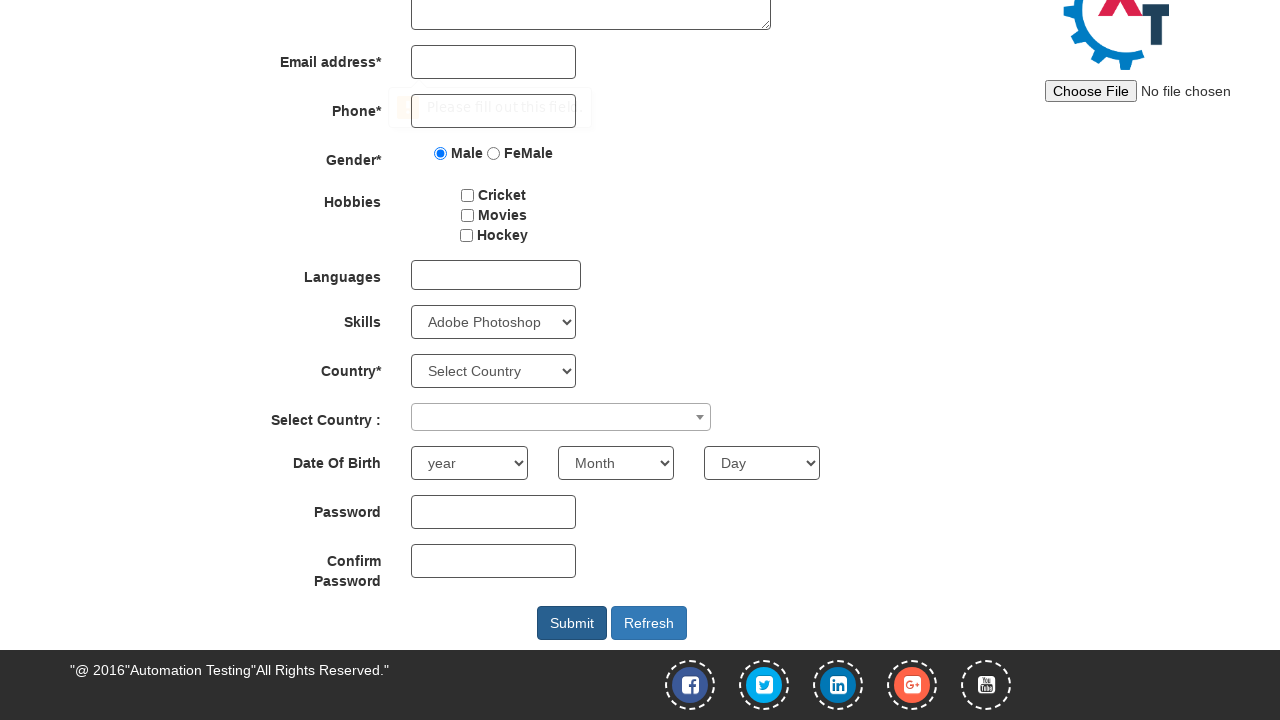

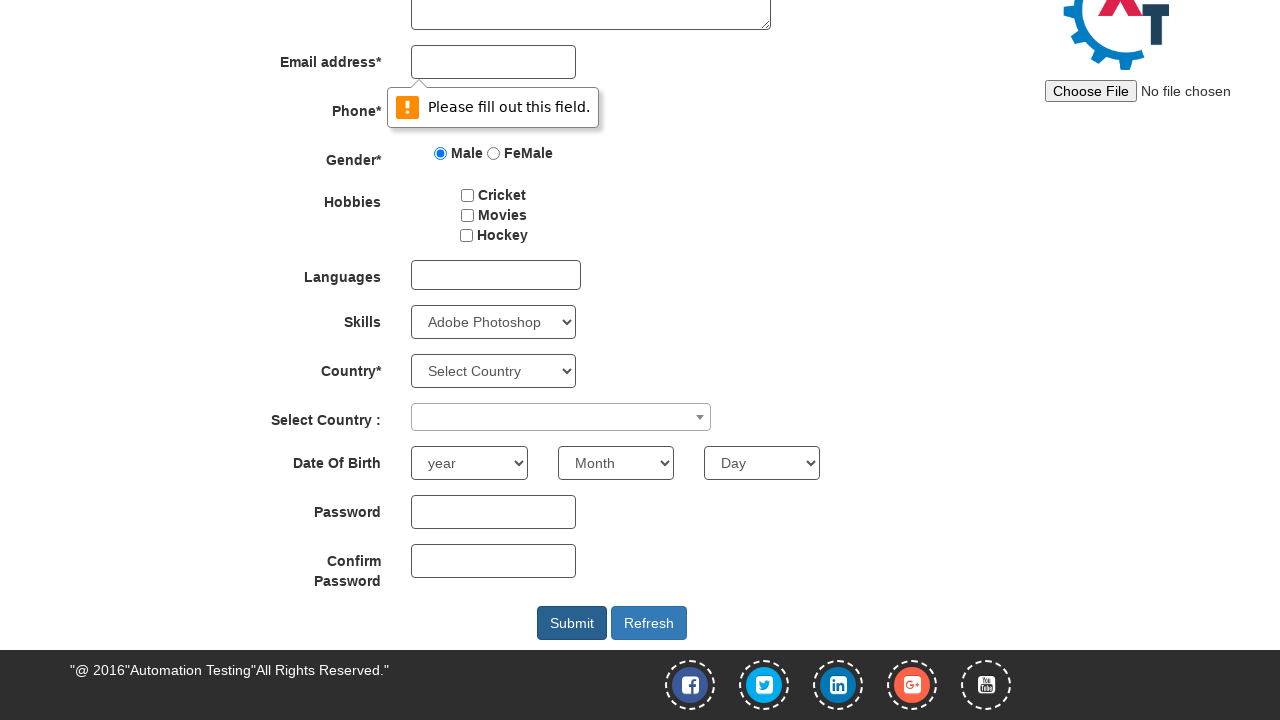